Tests dynamic loading functionality by clicking Example 1, starting the loading process, and waiting for the content to appear

Starting URL: https://the-internet.herokuapp.com/dynamic_loading

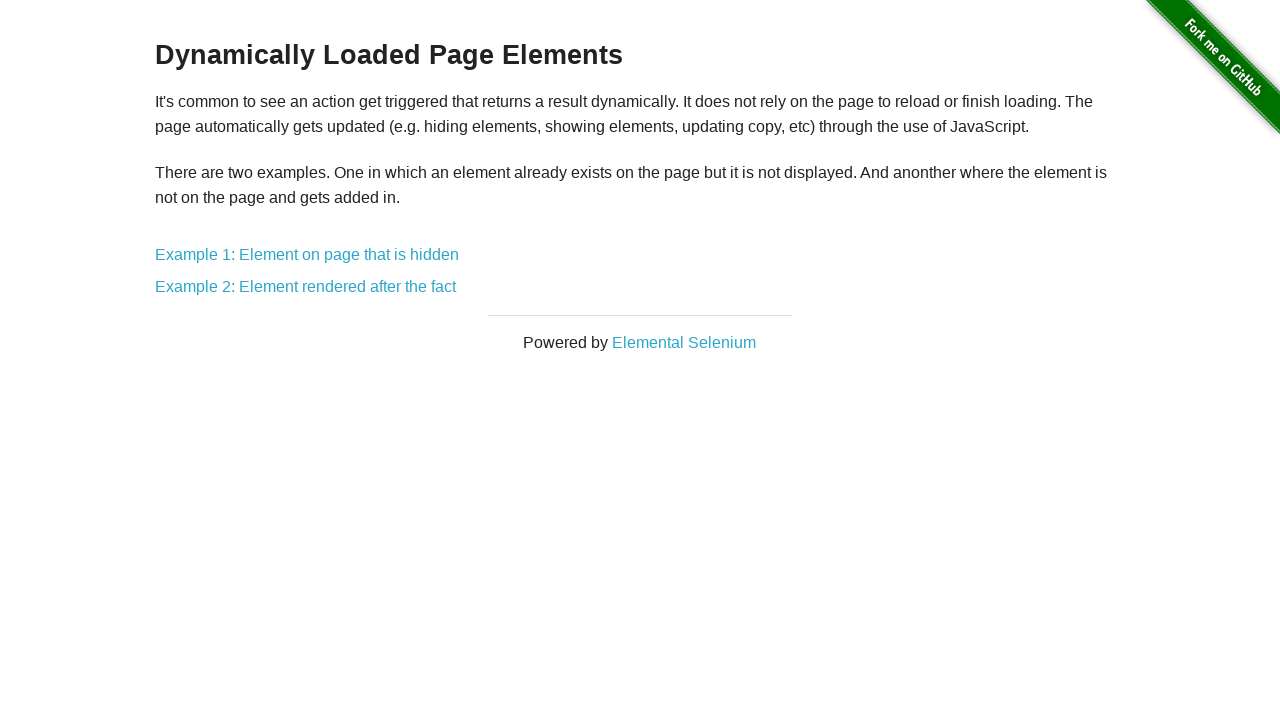

Clicked on Example 1 link at (307, 255) on #content a[href='/dynamic_loading/1']
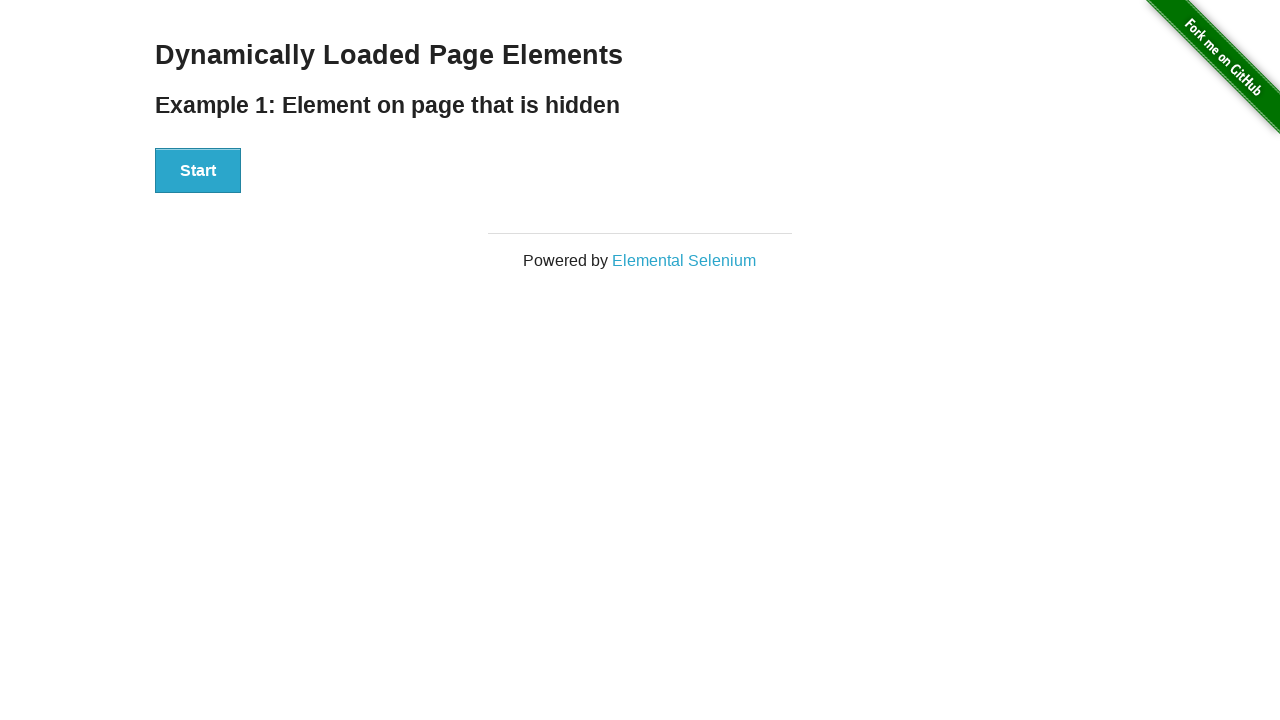

Clicked the Start button to begin loading process at (198, 171) on #start button
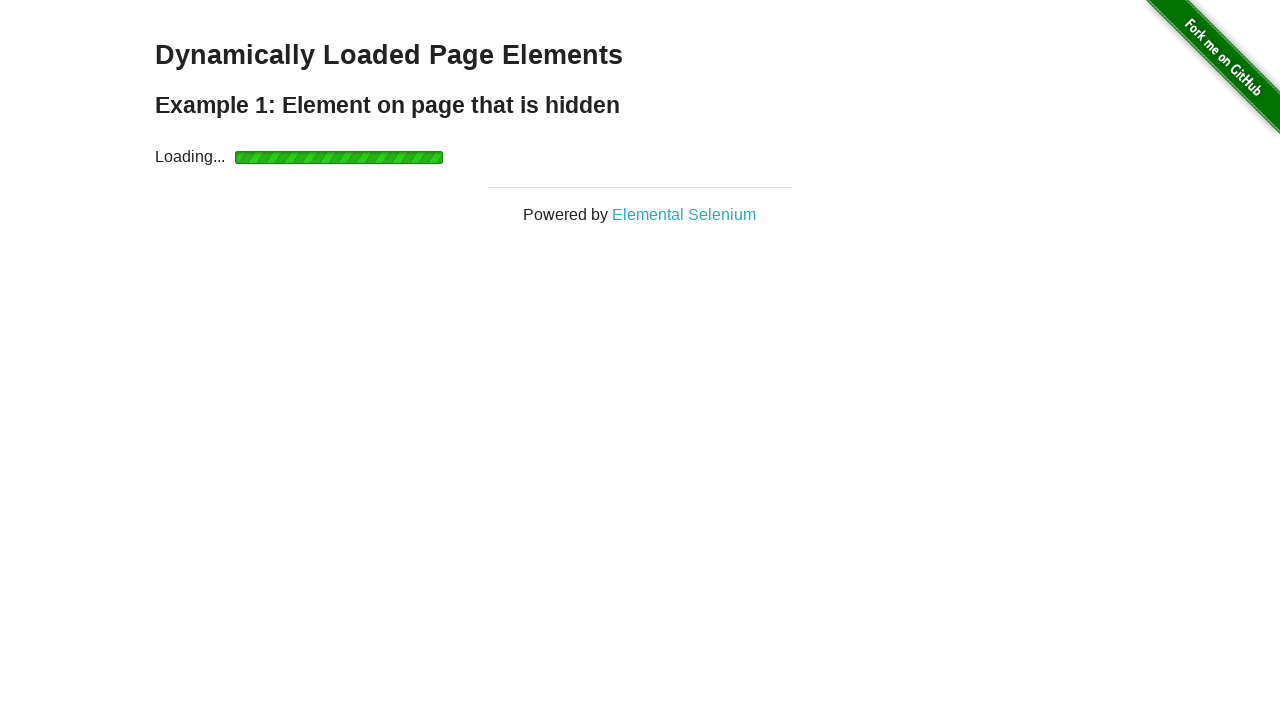

Loading indicator disappeared
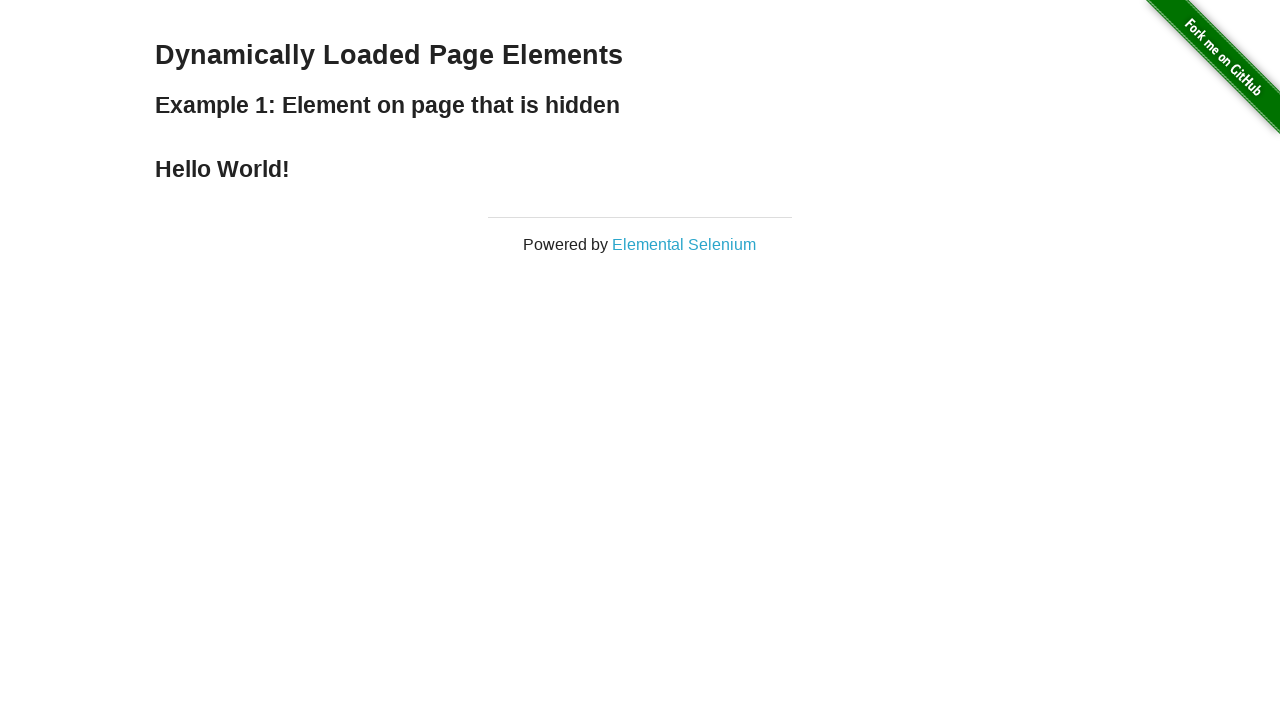

Finish text became visible after loading completed
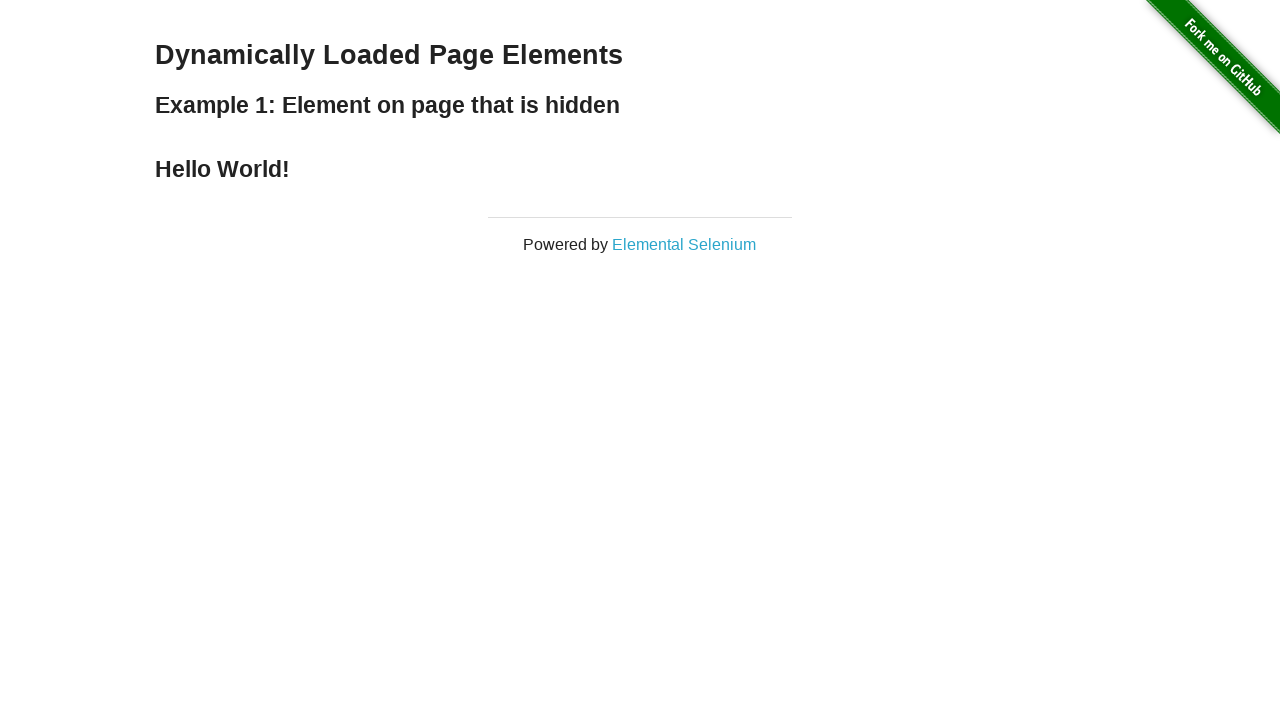

Retrieved loaded text for verification: 'Hello World!'
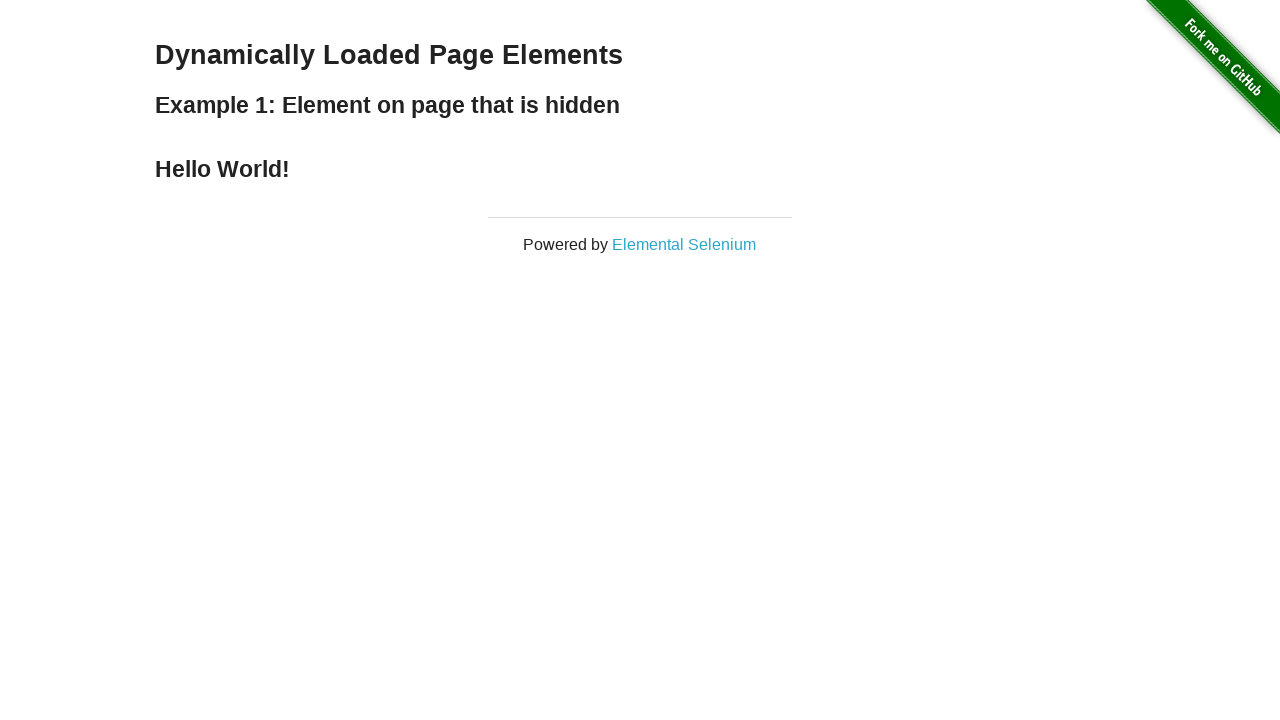

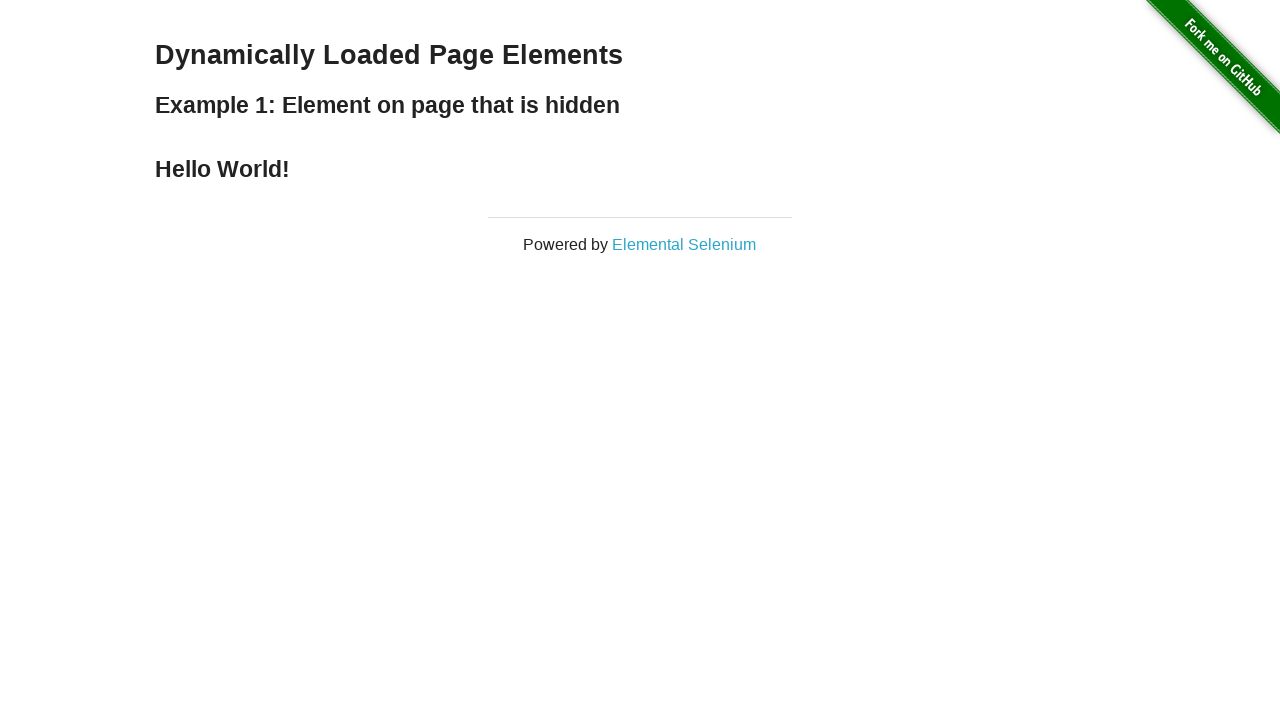